Verifies that the OrangeHRM page has the correct title

Starting URL: https://opensource-demo.orangehrmlive.com/

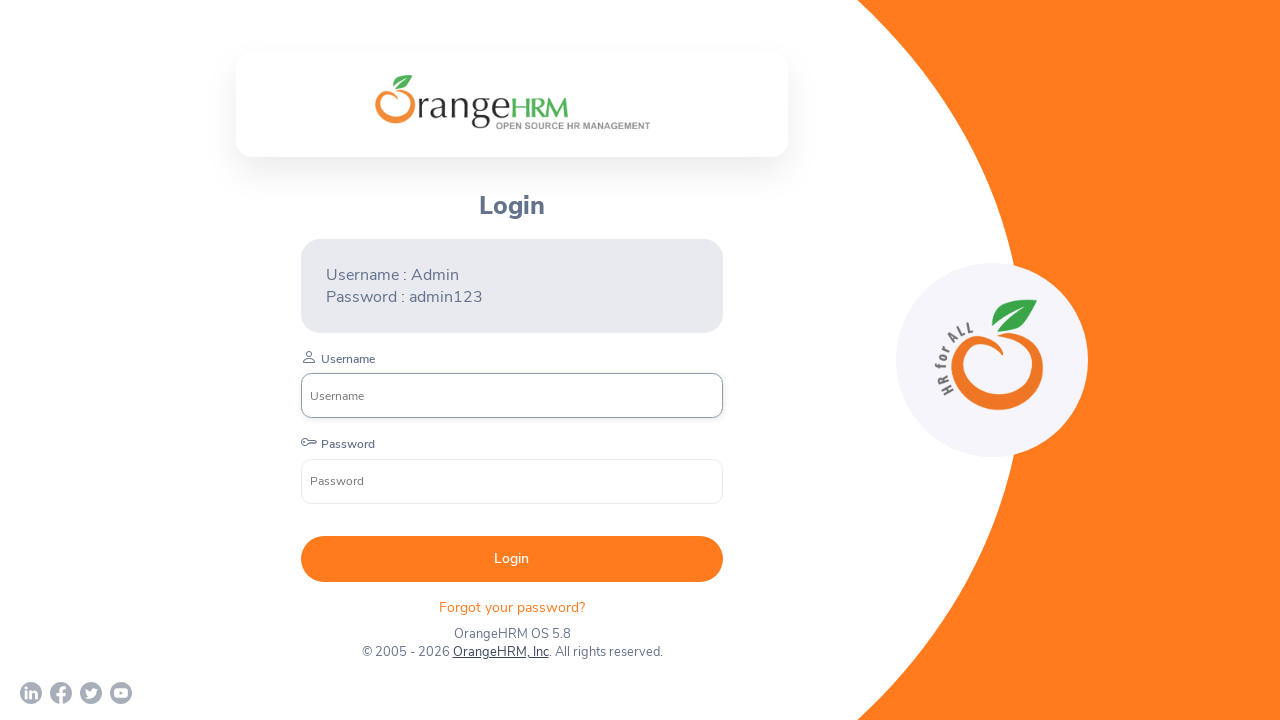

Waited for page to reach domcontentloaded state
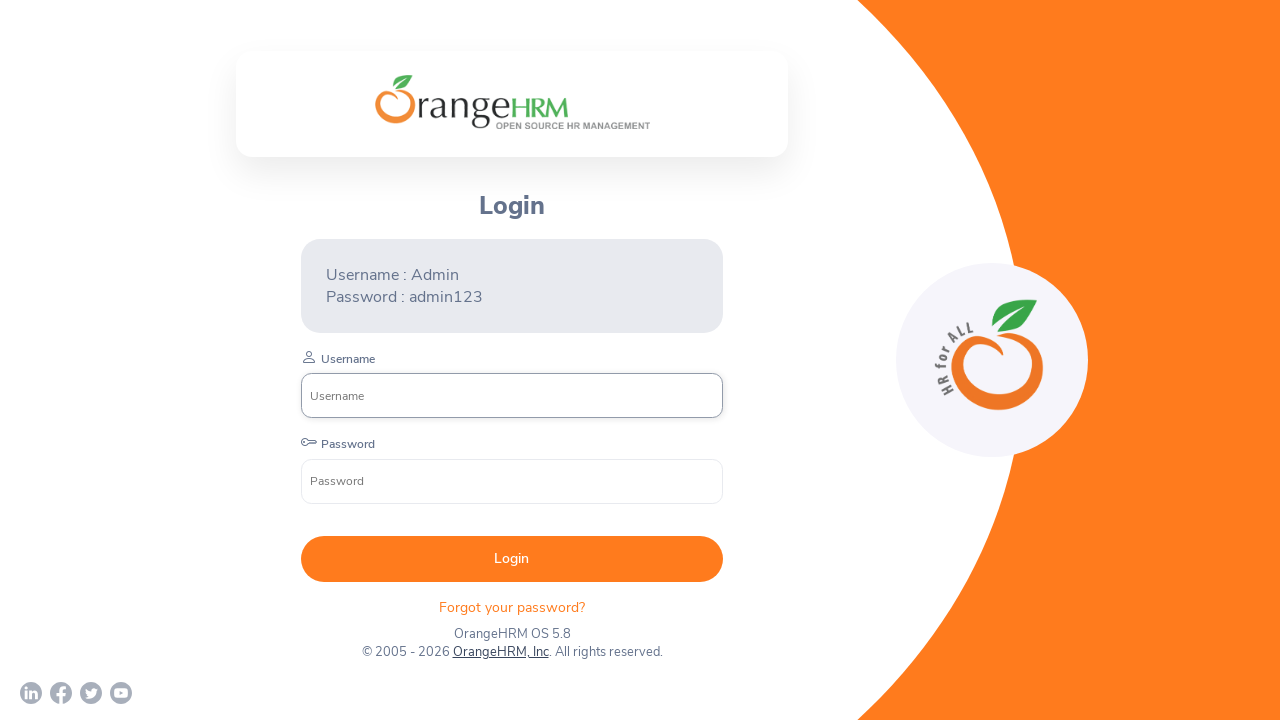

Verified page title is 'OrangeHRM'
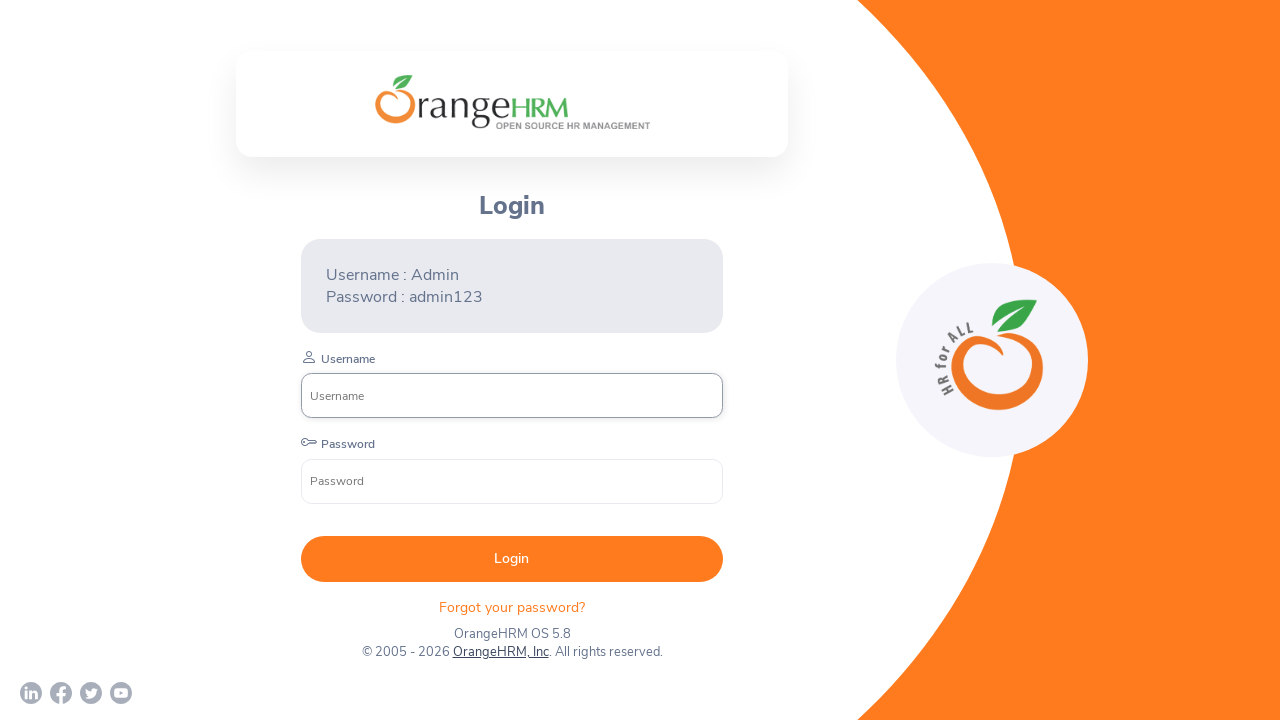

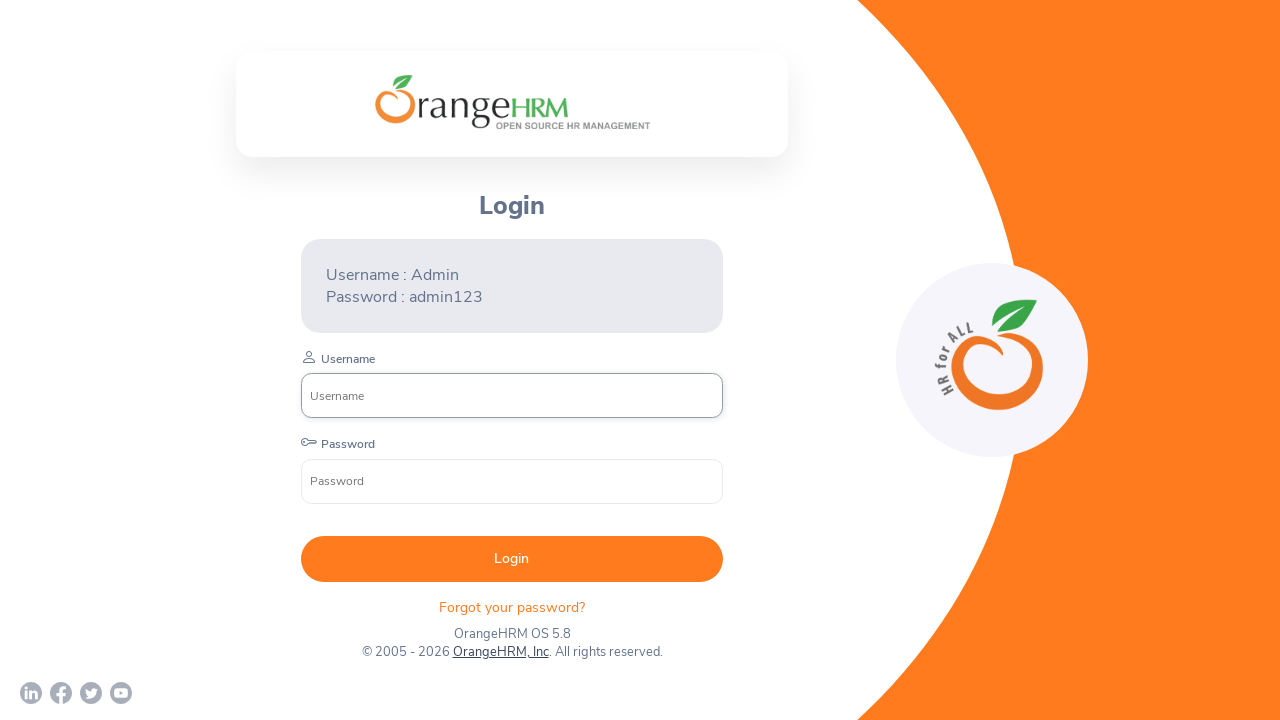